Tests mouse hover functionality by hovering over a menu element and then clicking on a submenu link that appears

Starting URL: https://omayo.blogspot.com/

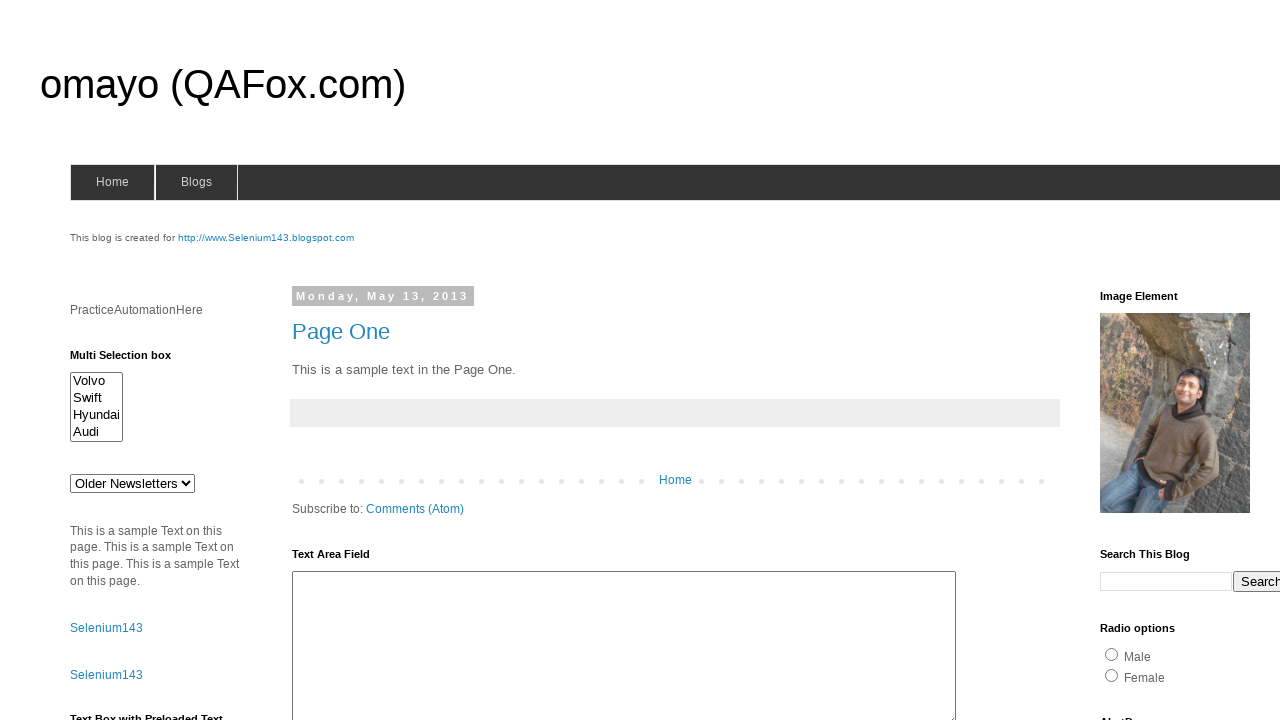

Hovered over blogs menu element to trigger dropdown at (196, 182) on #blogsmenu
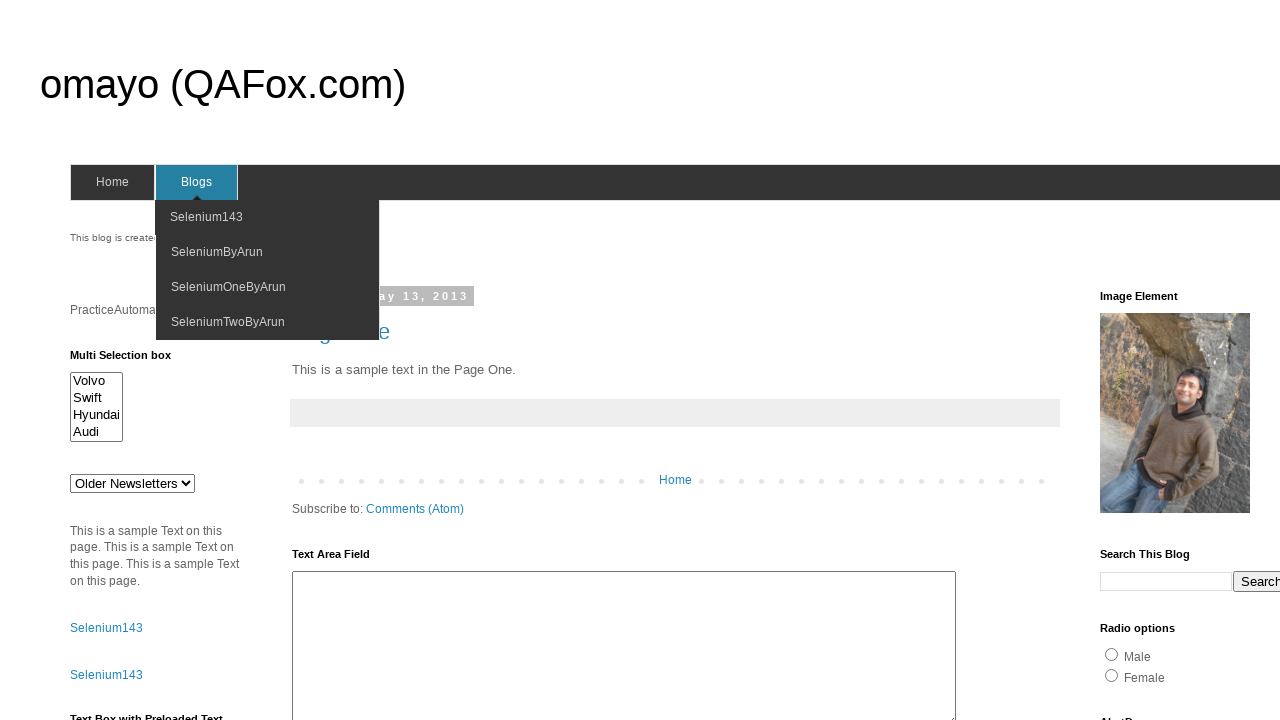

Clicked on SeleniumByArun submenu link at (217, 252) on text=SeleniumByArun
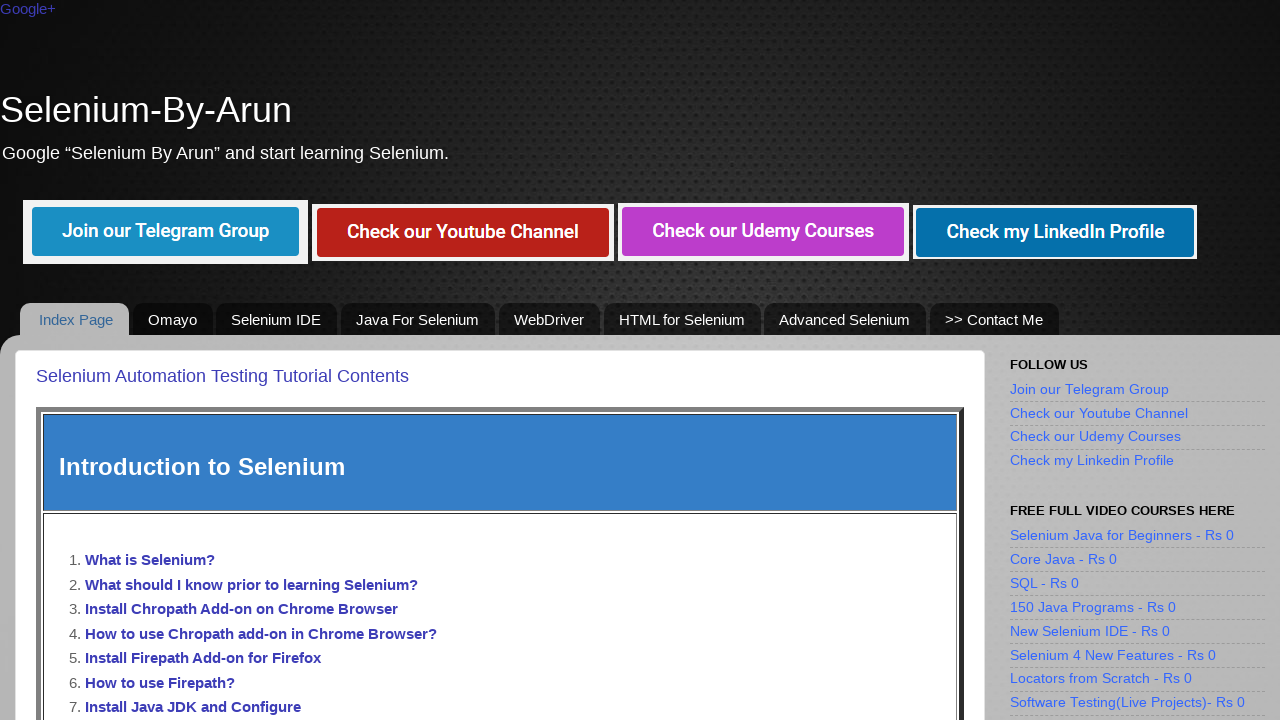

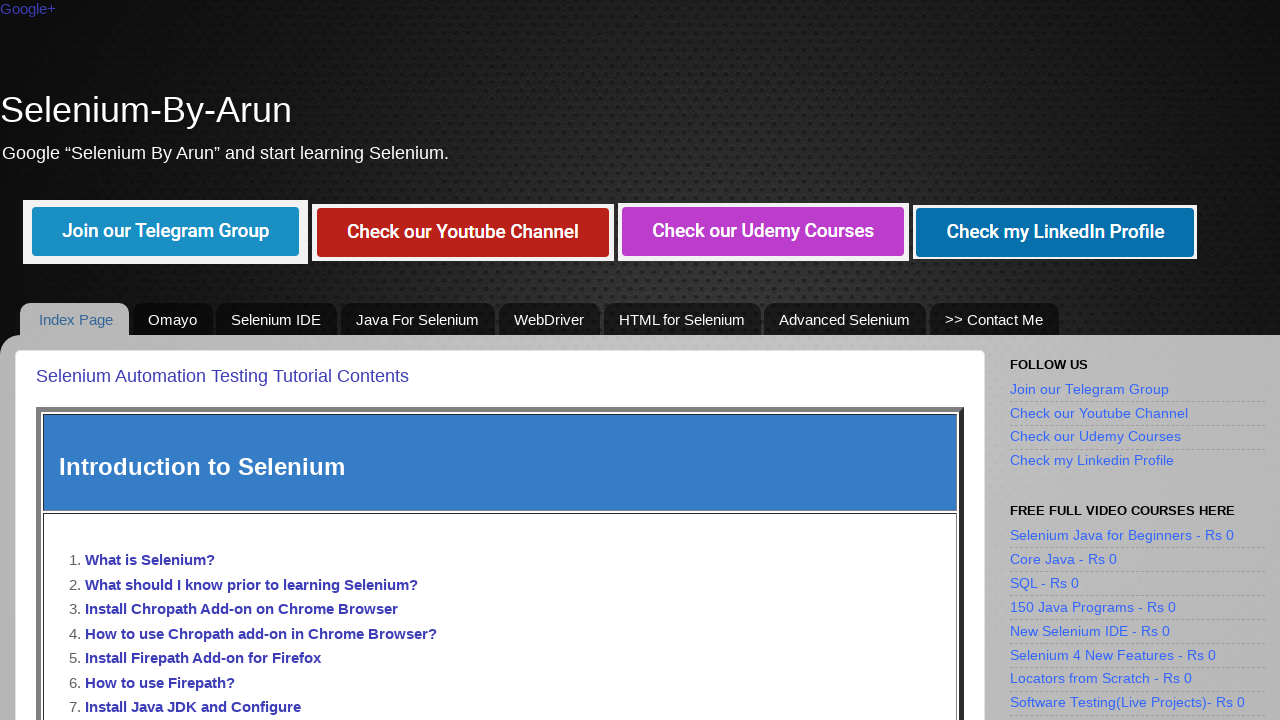